Tests JavaScript confirmation alert handling by clicking a button to trigger the alert, accepting it, and verifying the result message on the page.

Starting URL: http://the-internet.herokuapp.com/javascript_alerts

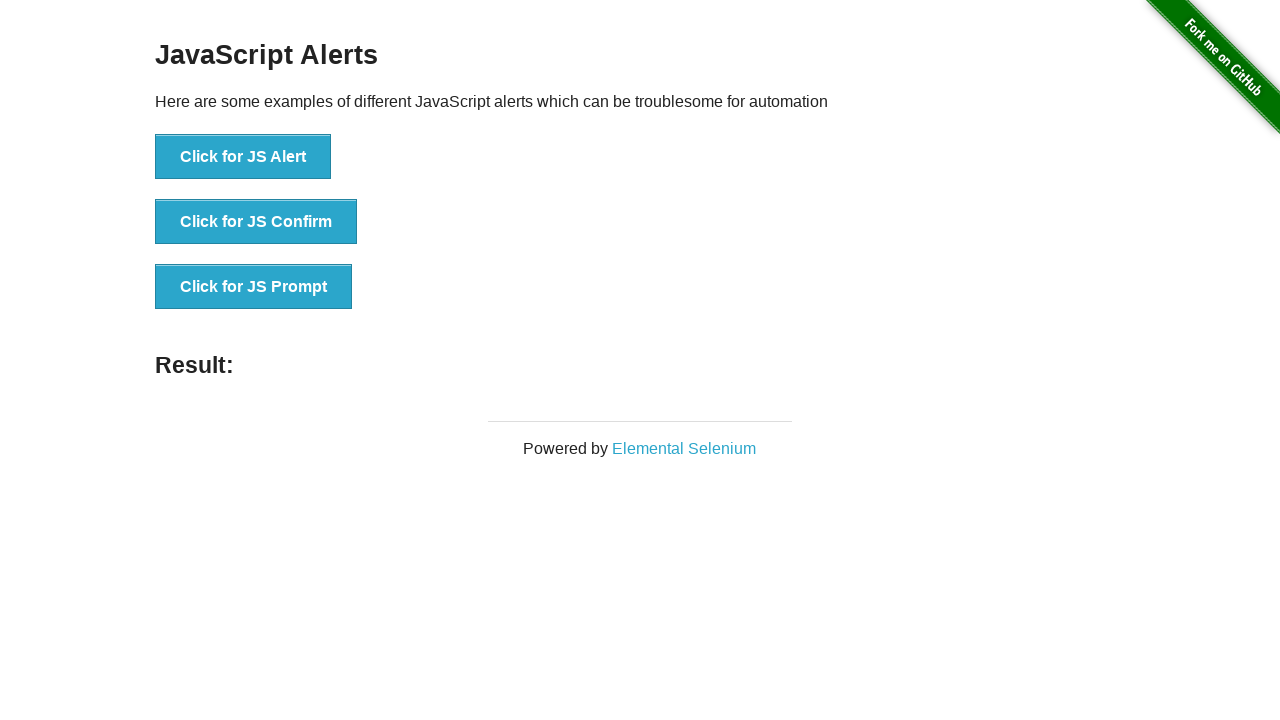

Clicked the second button to trigger JavaScript confirmation dialog at (256, 222) on button >> nth=1
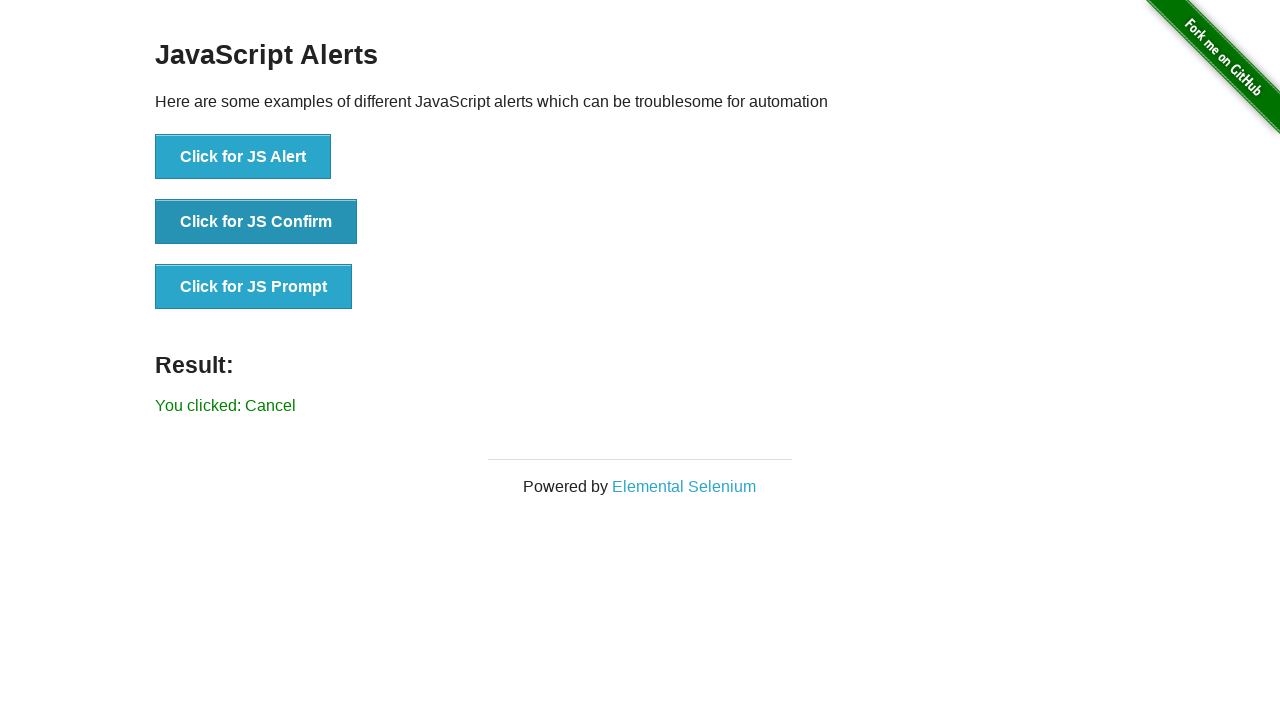

Set up dialog handler to accept confirmation alerts
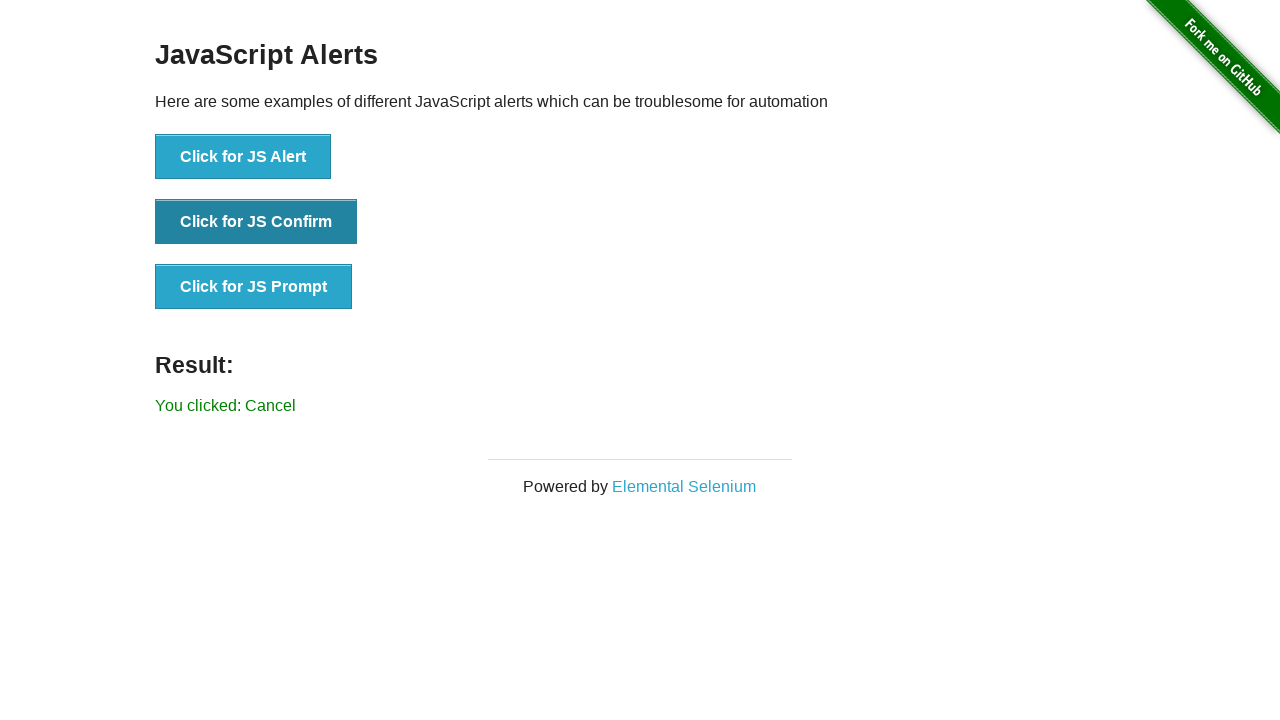

Clicked the second button again to trigger confirmation dialog with handler active at (256, 222) on button >> nth=1
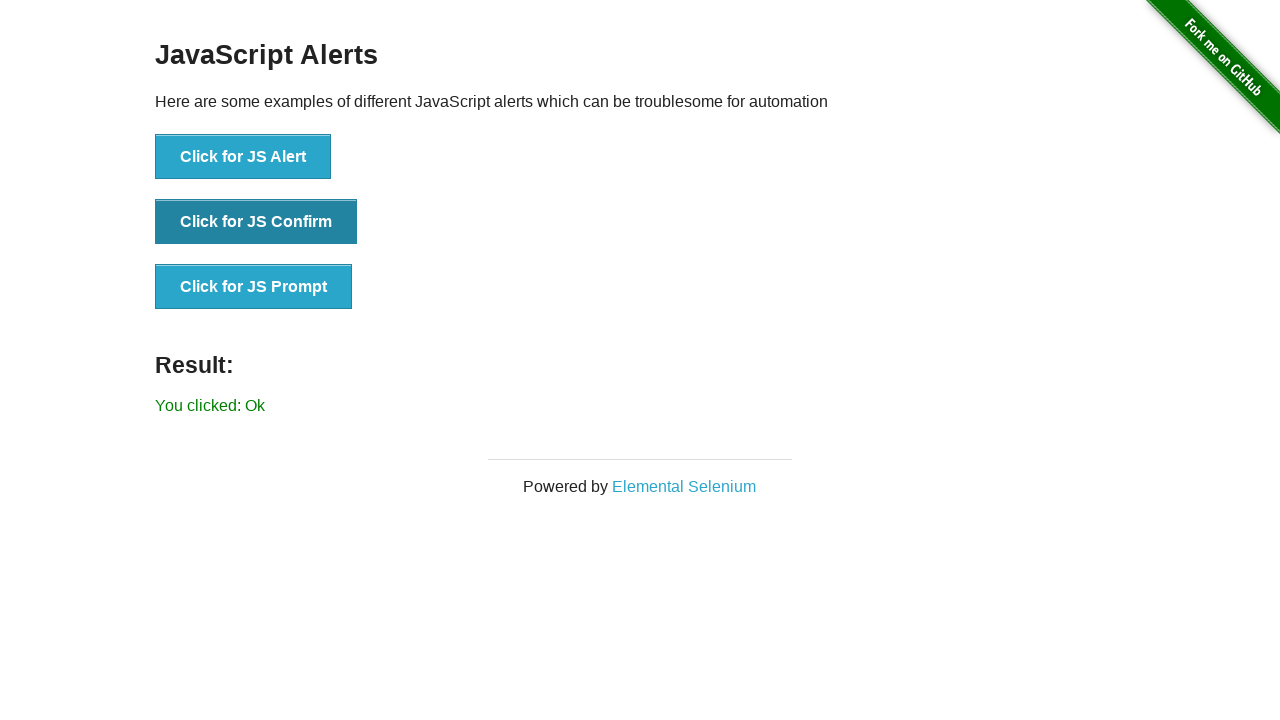

Waited for result message to appear
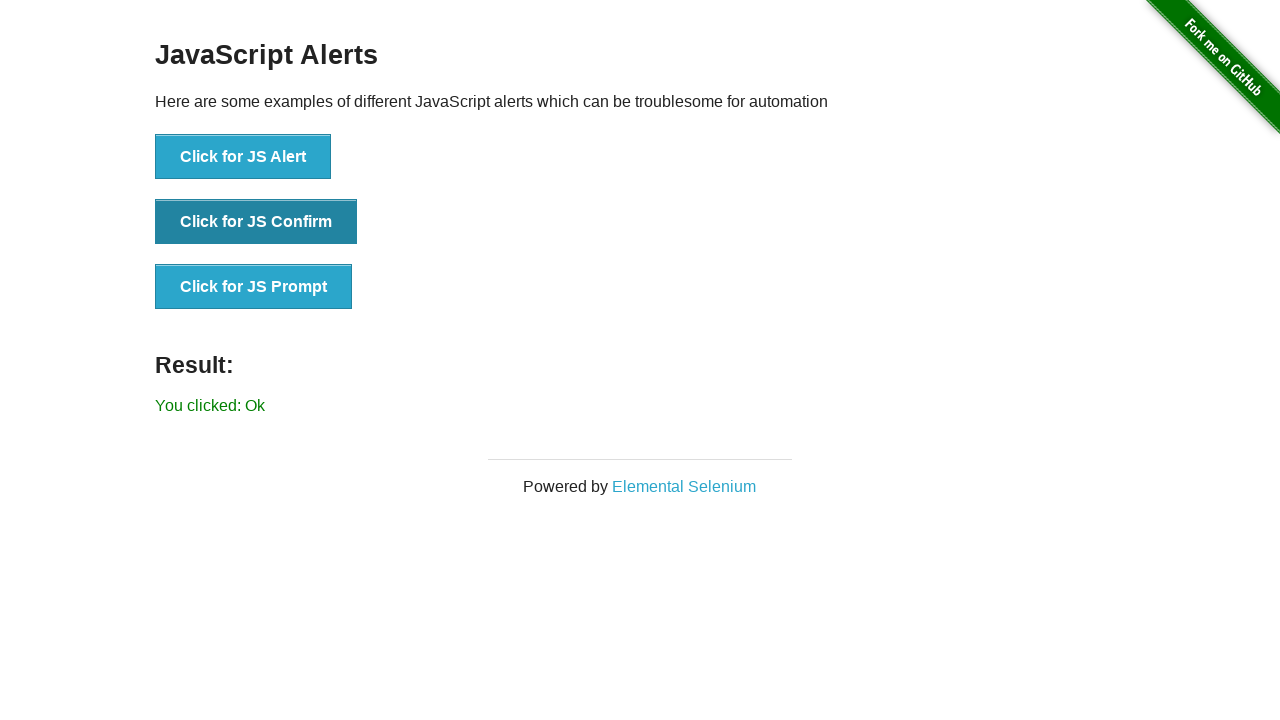

Retrieved result text: 'You clicked: Ok'
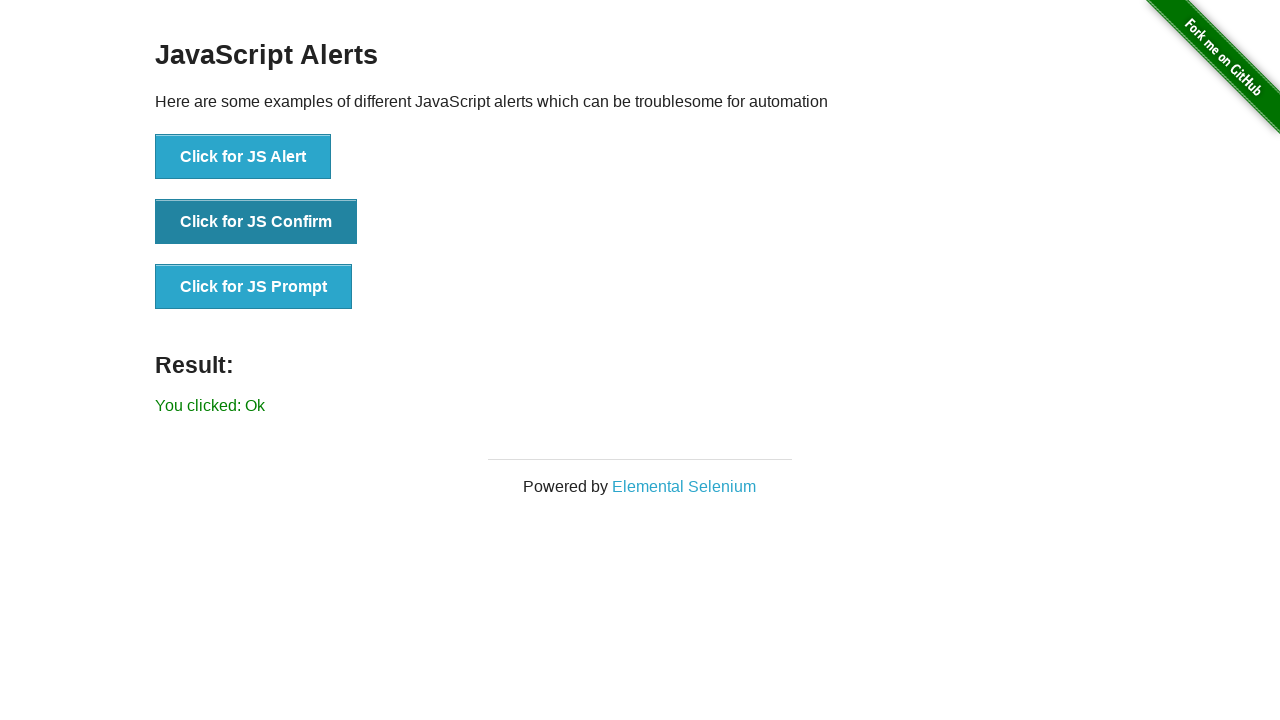

Verified result text matches expected value 'You clicked: Ok'
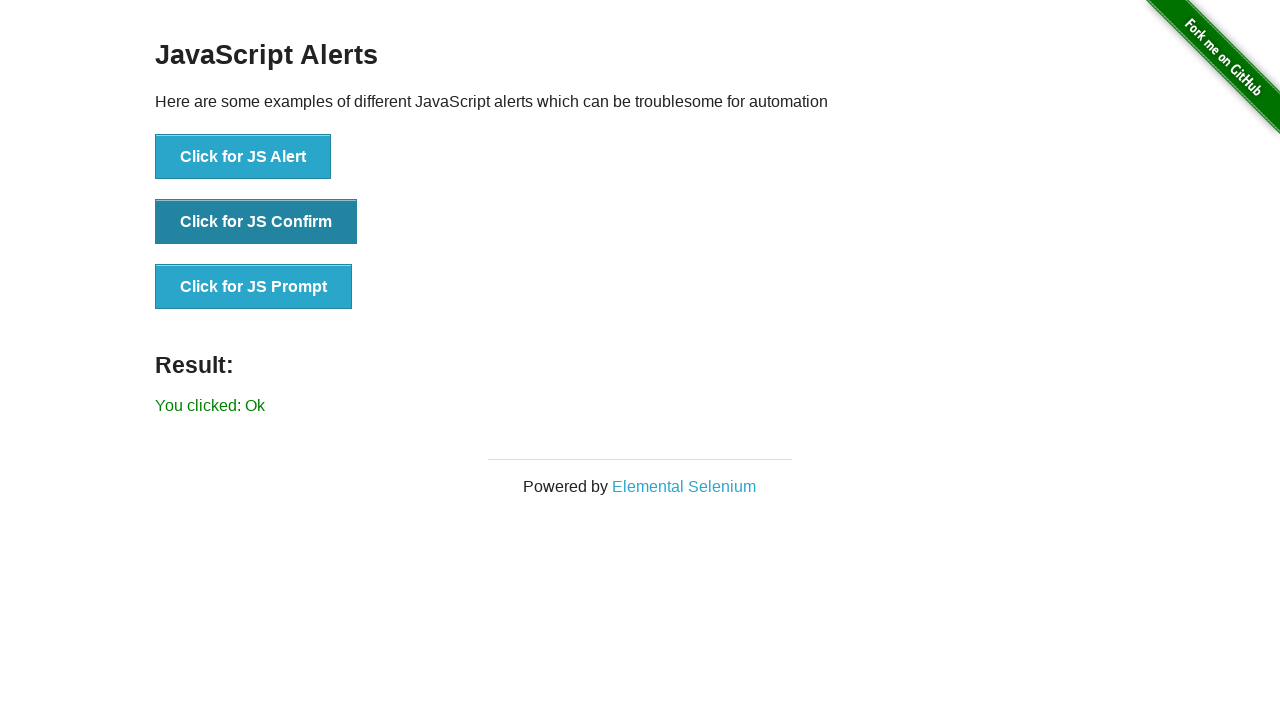

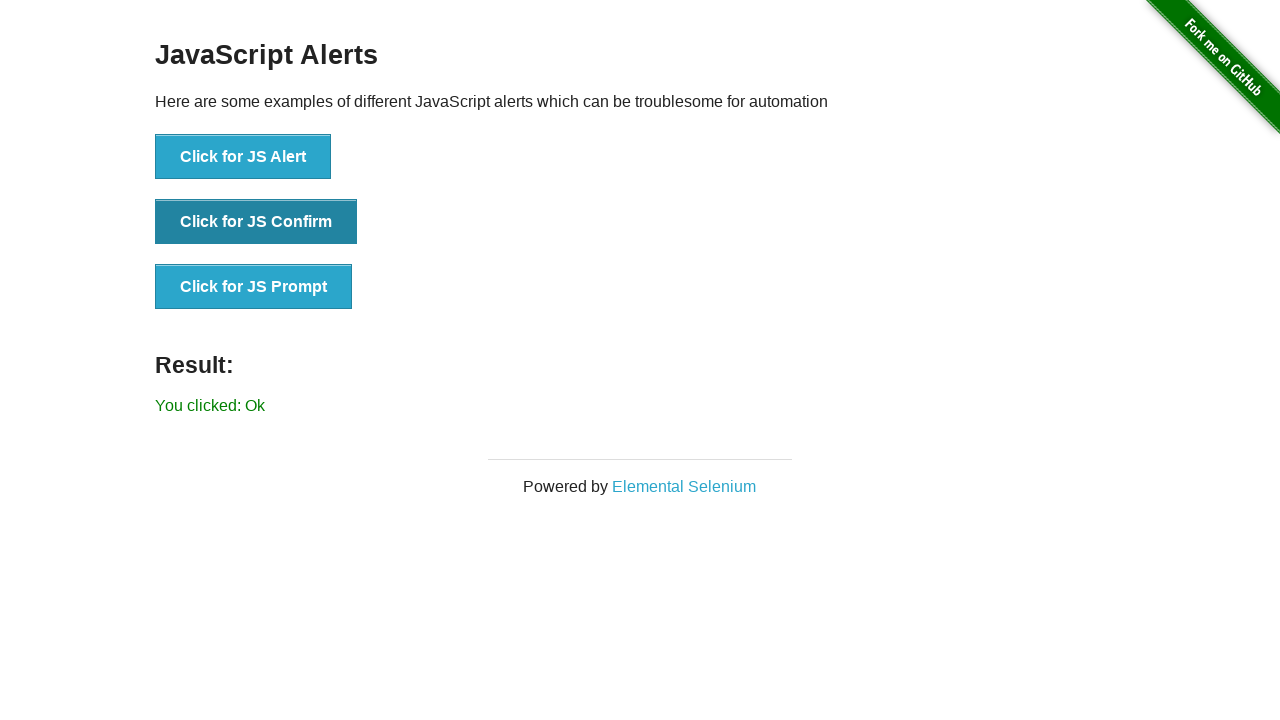